Tests a text field by entering a name value and validating that the input was correctly captured in the field's value attribute.

Starting URL: http://antoniotrindade.com.br/treinoautomacao/elementsweb.html

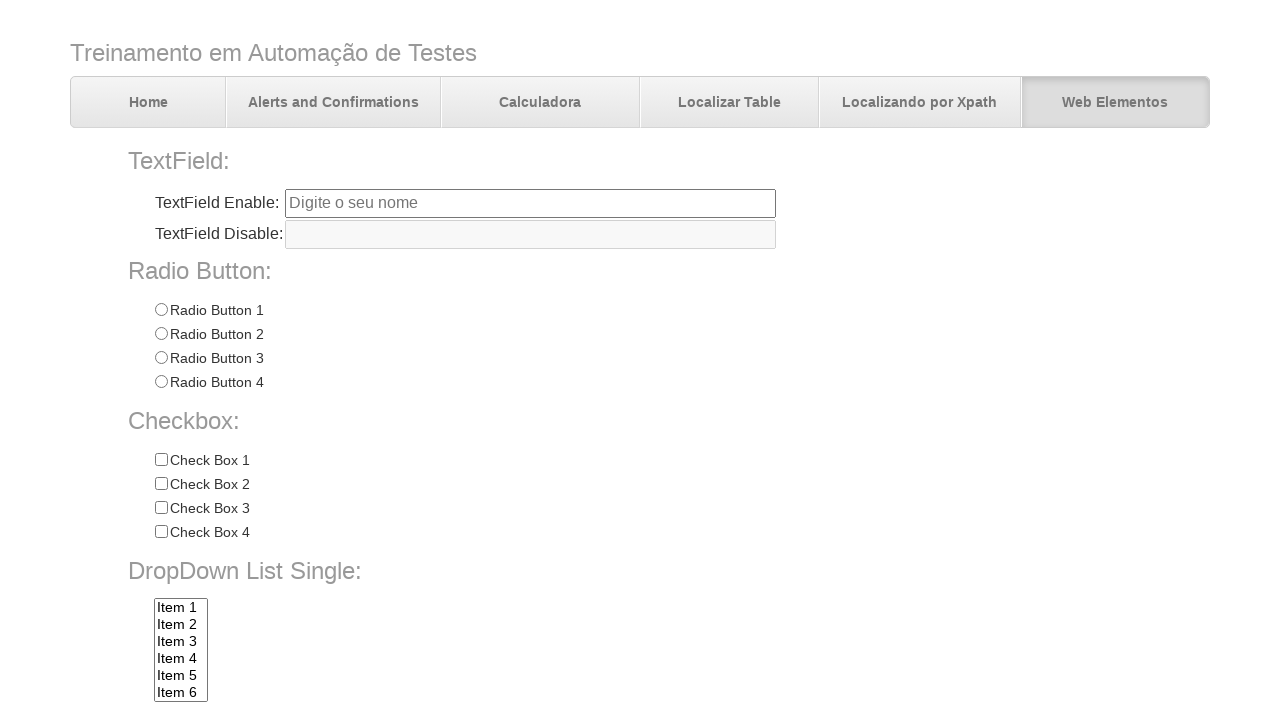

Filled name text field with 'Antonio Trindade' on input[name='txtbox1']
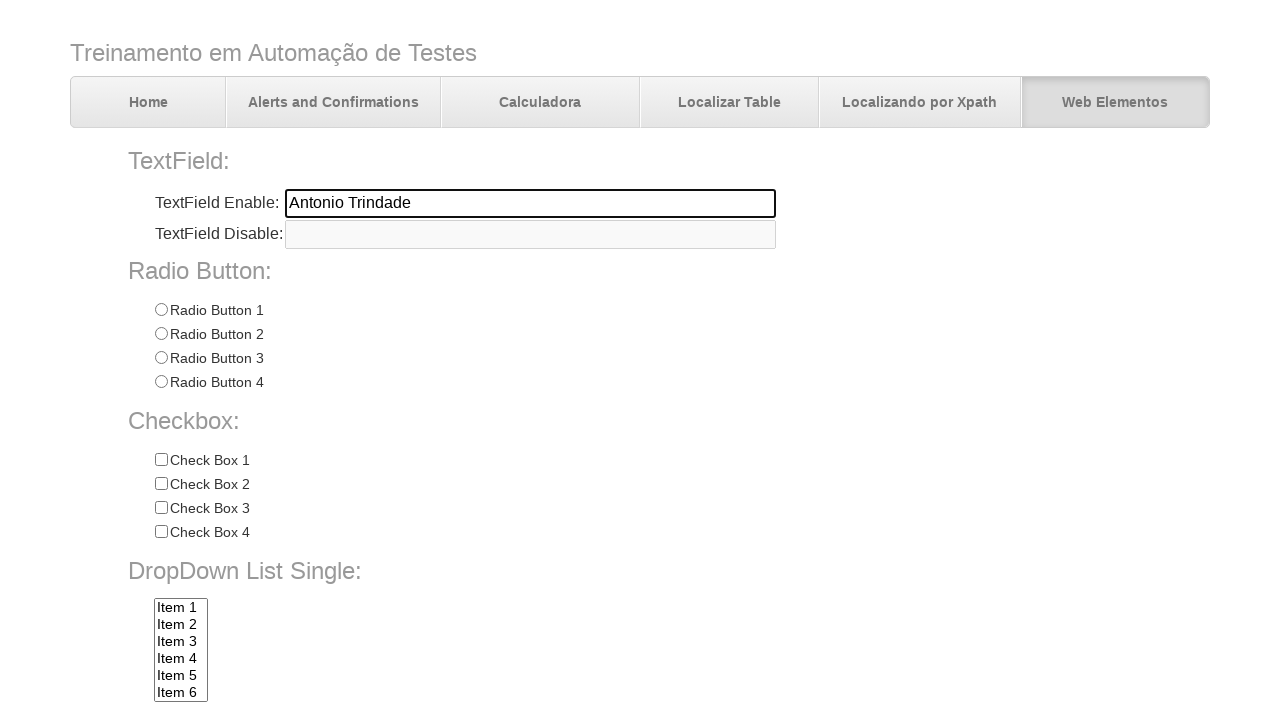

Located name text field element
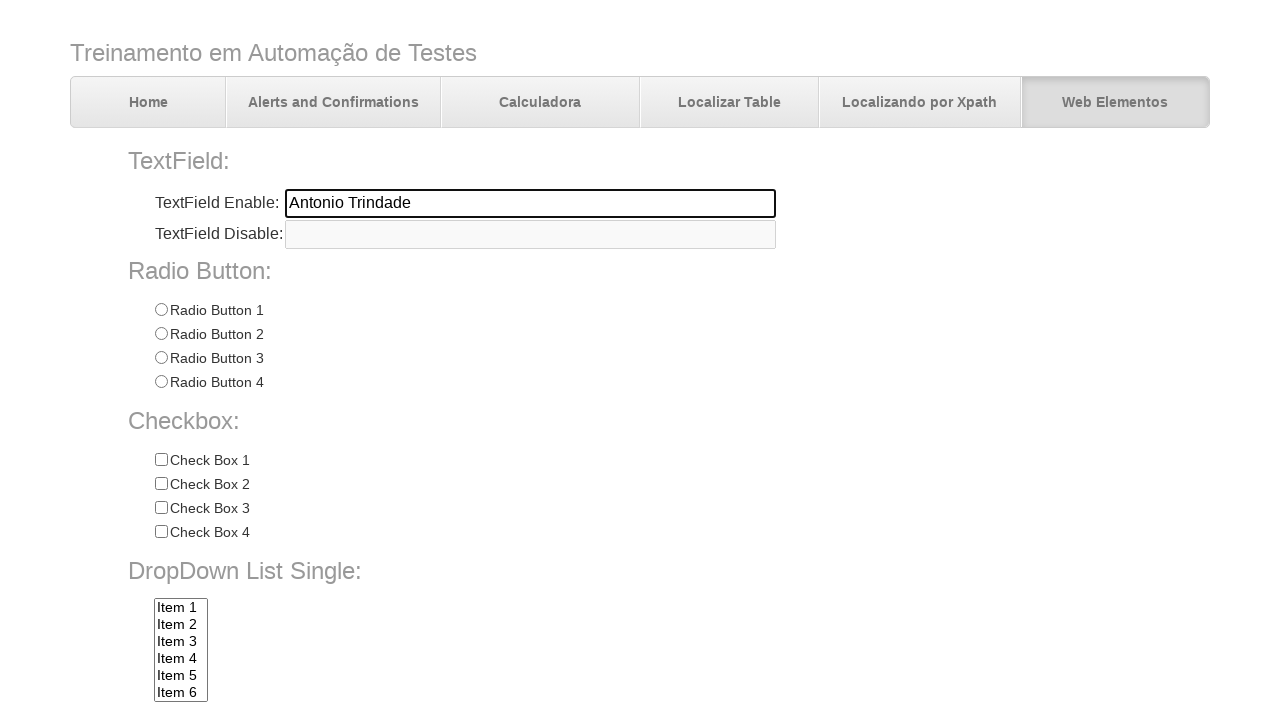

Validated that name text field contains 'Antonio Trindade'
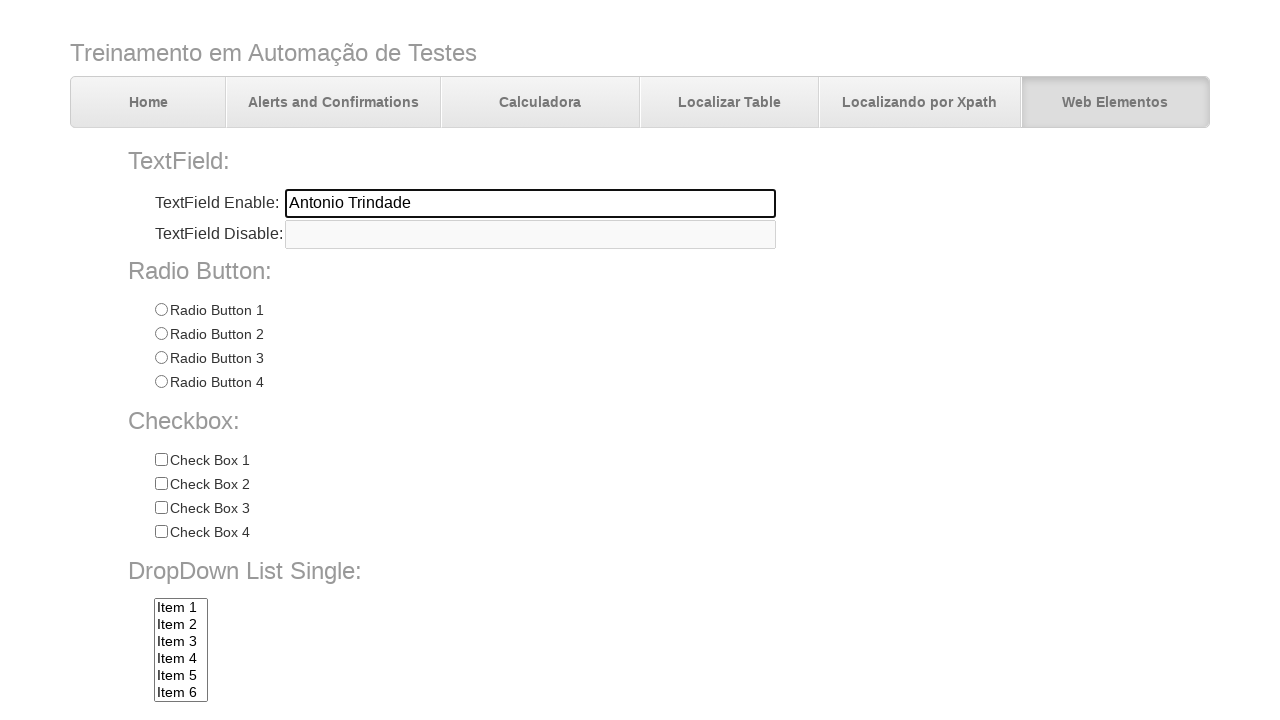

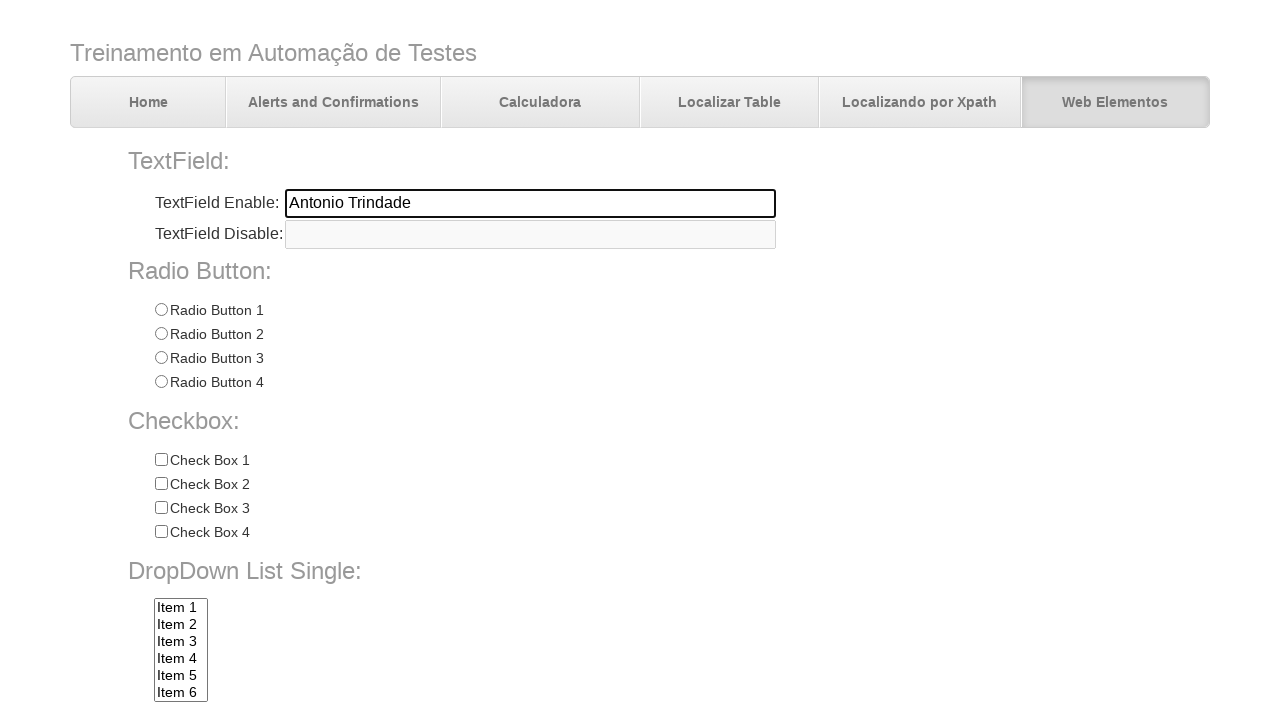